Clicks the Drag and Drop link under Chapter 3 and verifies navigation to the correct page

Starting URL: https://bonigarcia.dev/selenium-webdriver-java/

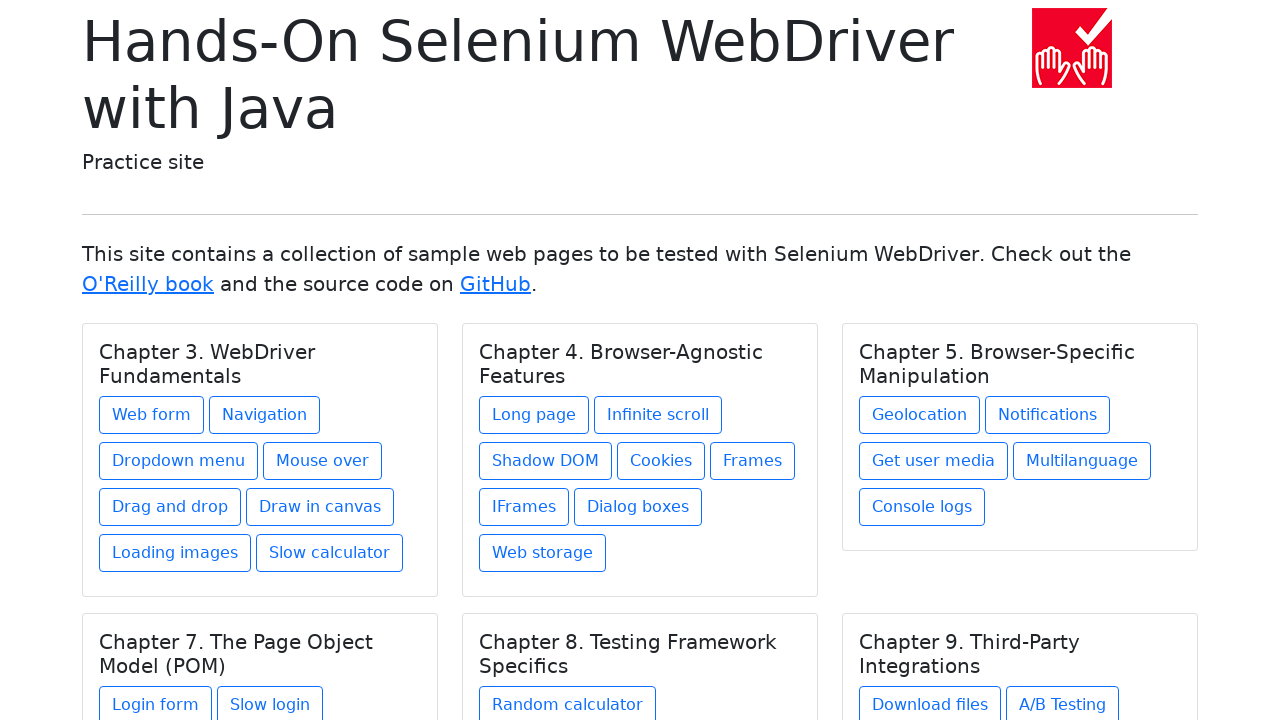

Clicked the Drag and Drop link under Chapter 3 at (170, 507) on xpath=//h5[text()='Chapter 3. WebDriver Fundamentals']/../a[contains(@href, 'dra
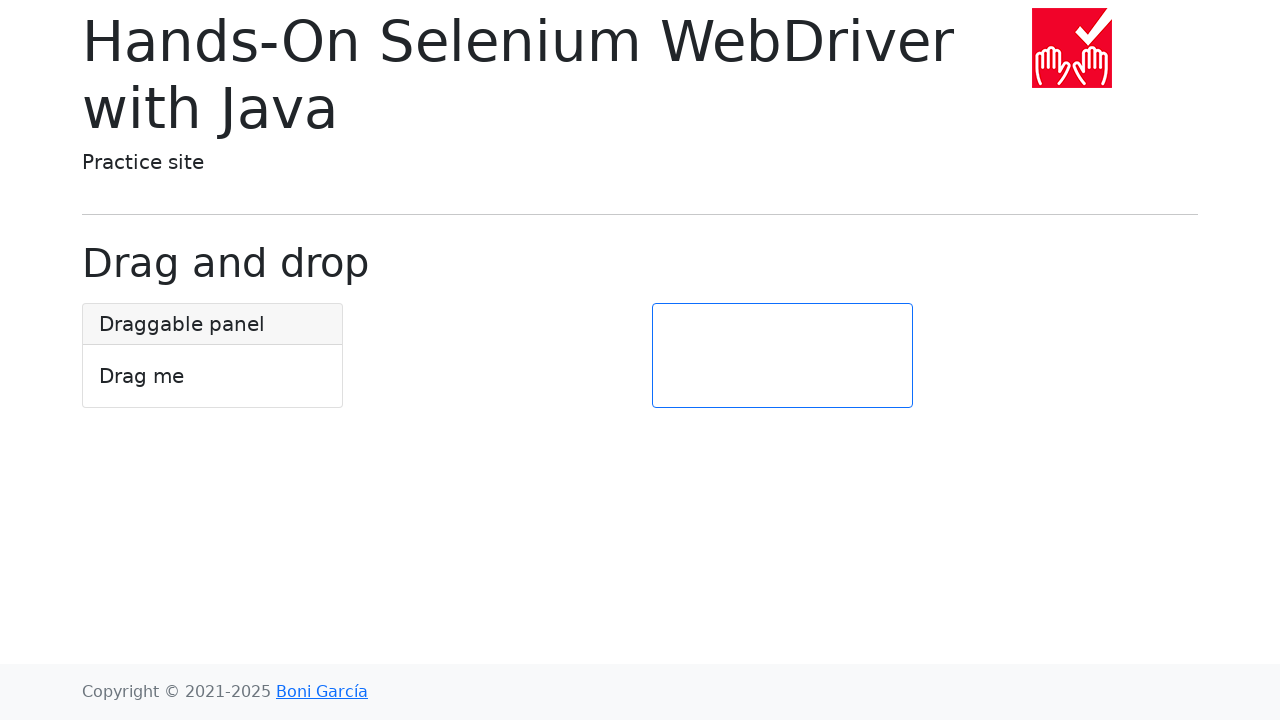

Waited for page title element to load
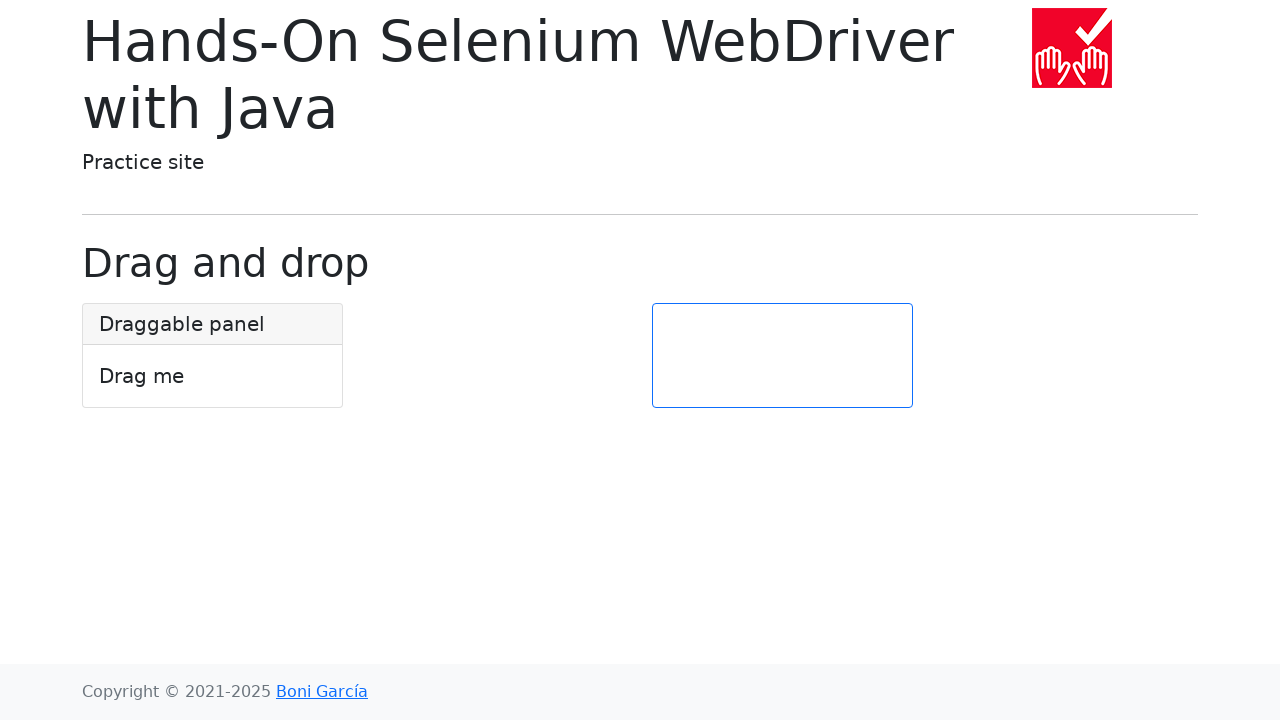

Located the page title element
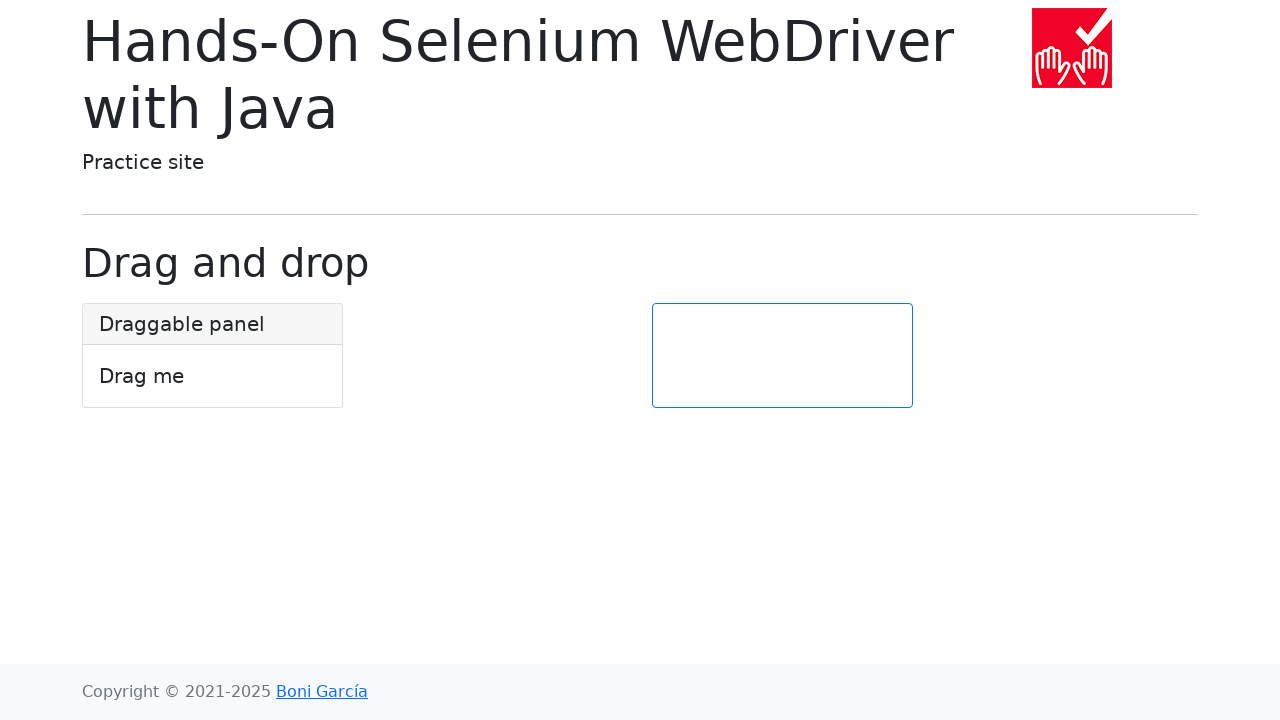

Verified URL is correct: https://bonigarcia.dev/selenium-webdriver-java/drag-and-drop.html
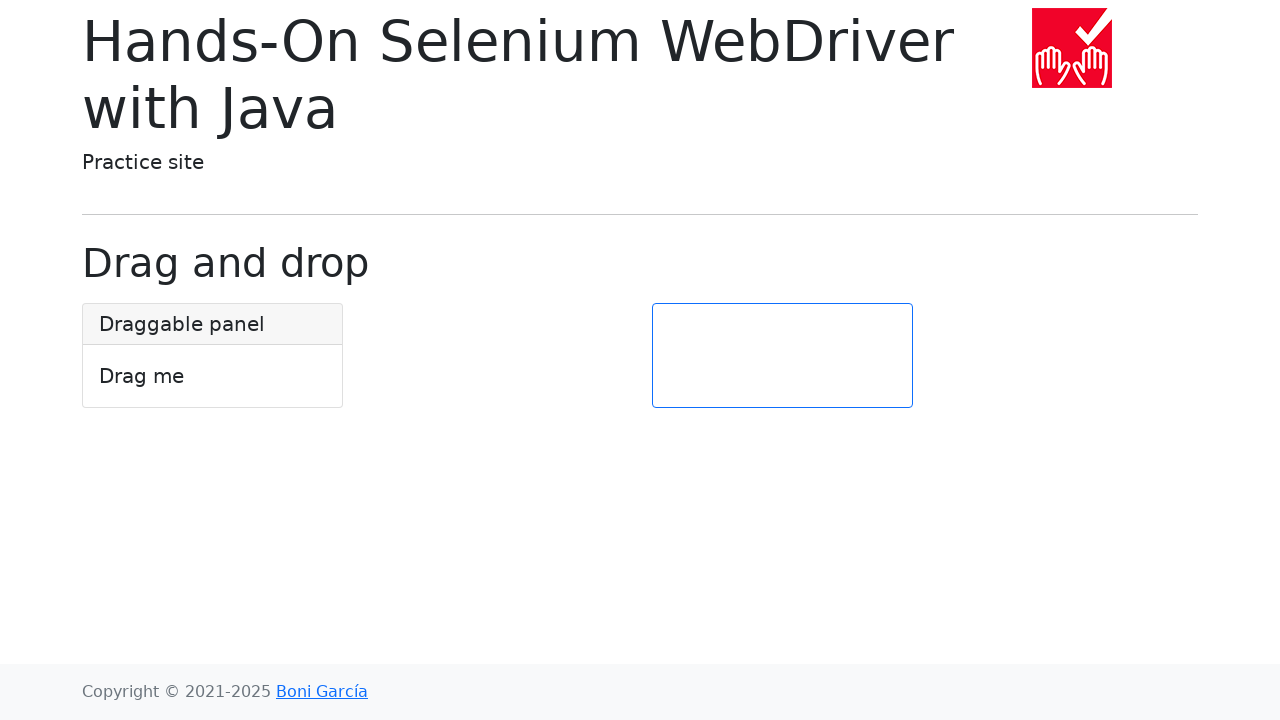

Verified page title is 'Drag and drop'
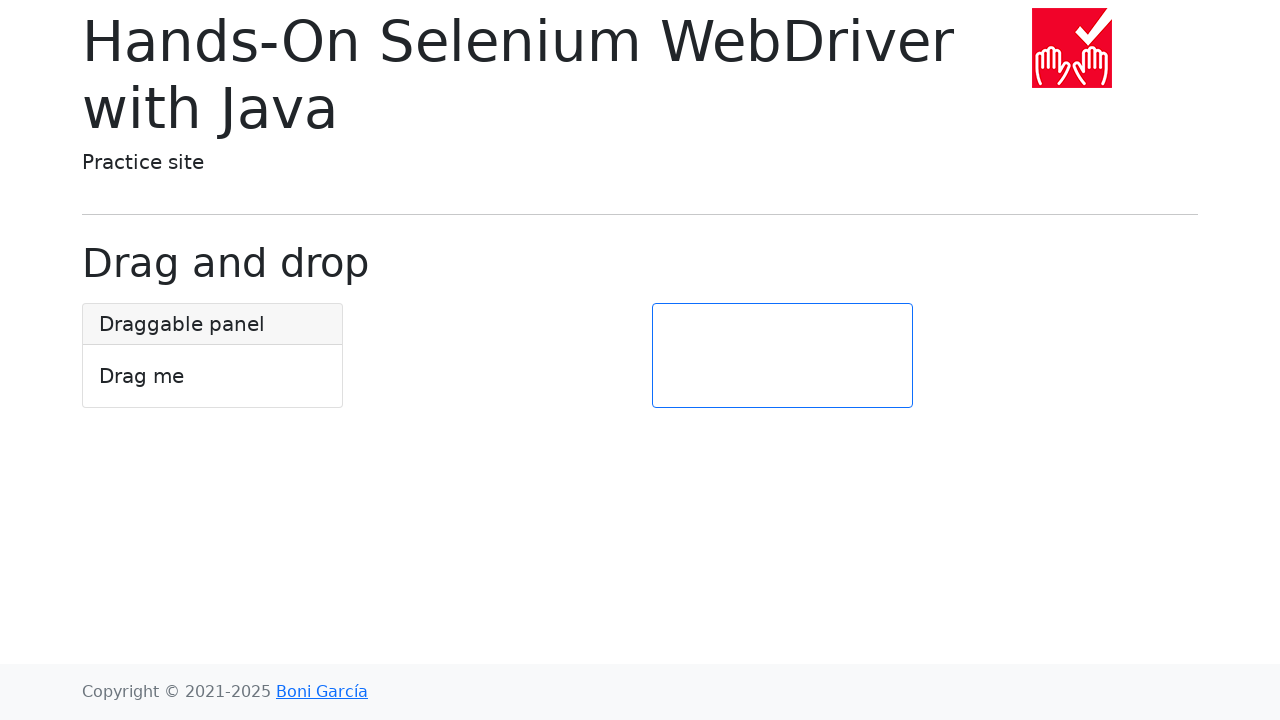

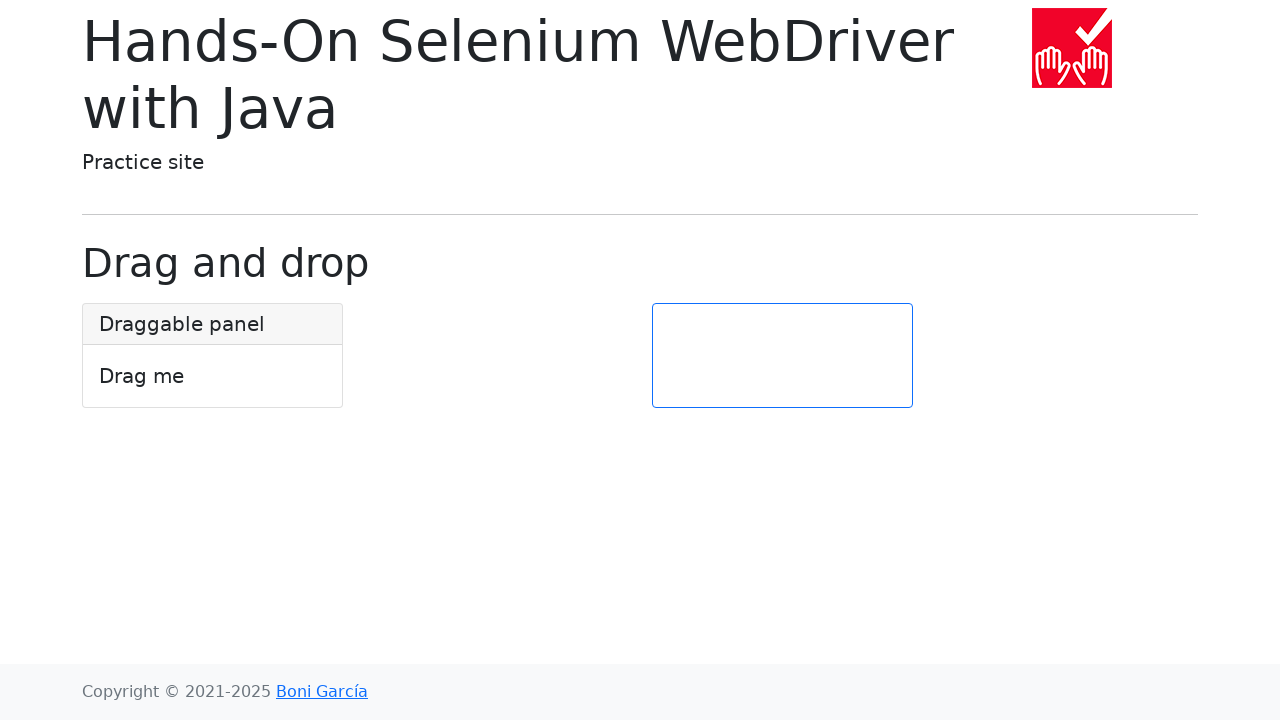